Navigates to Abhibus website and maximizes the browser window

Starting URL: https://www.abhibus.com/

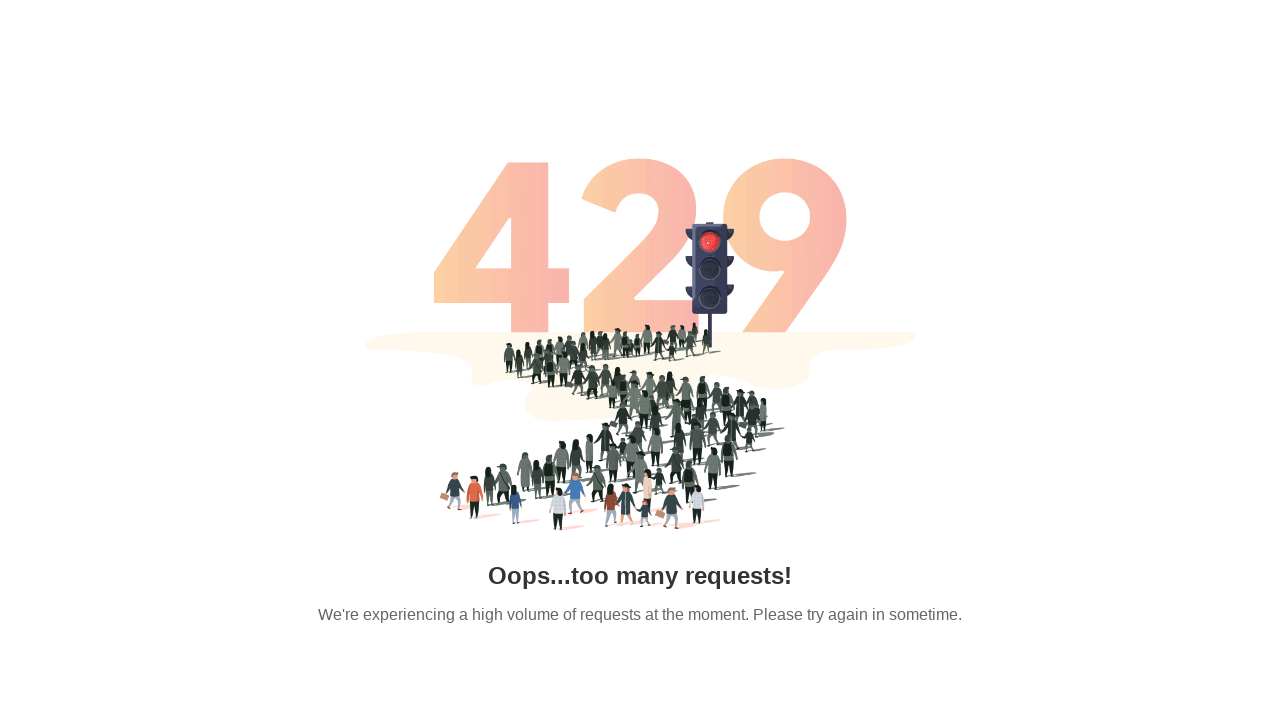

Navigated to Abhibus website (https://www.abhibus.com/)
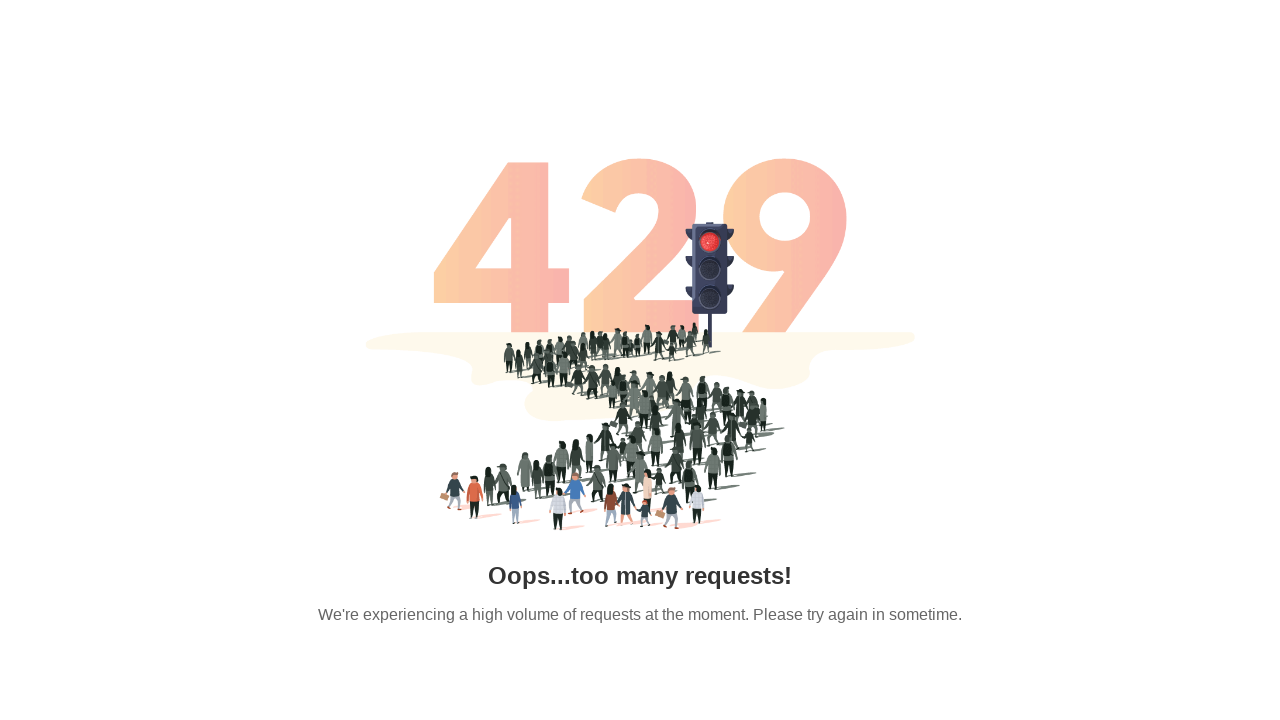

Maximized browser window to 1920x1080
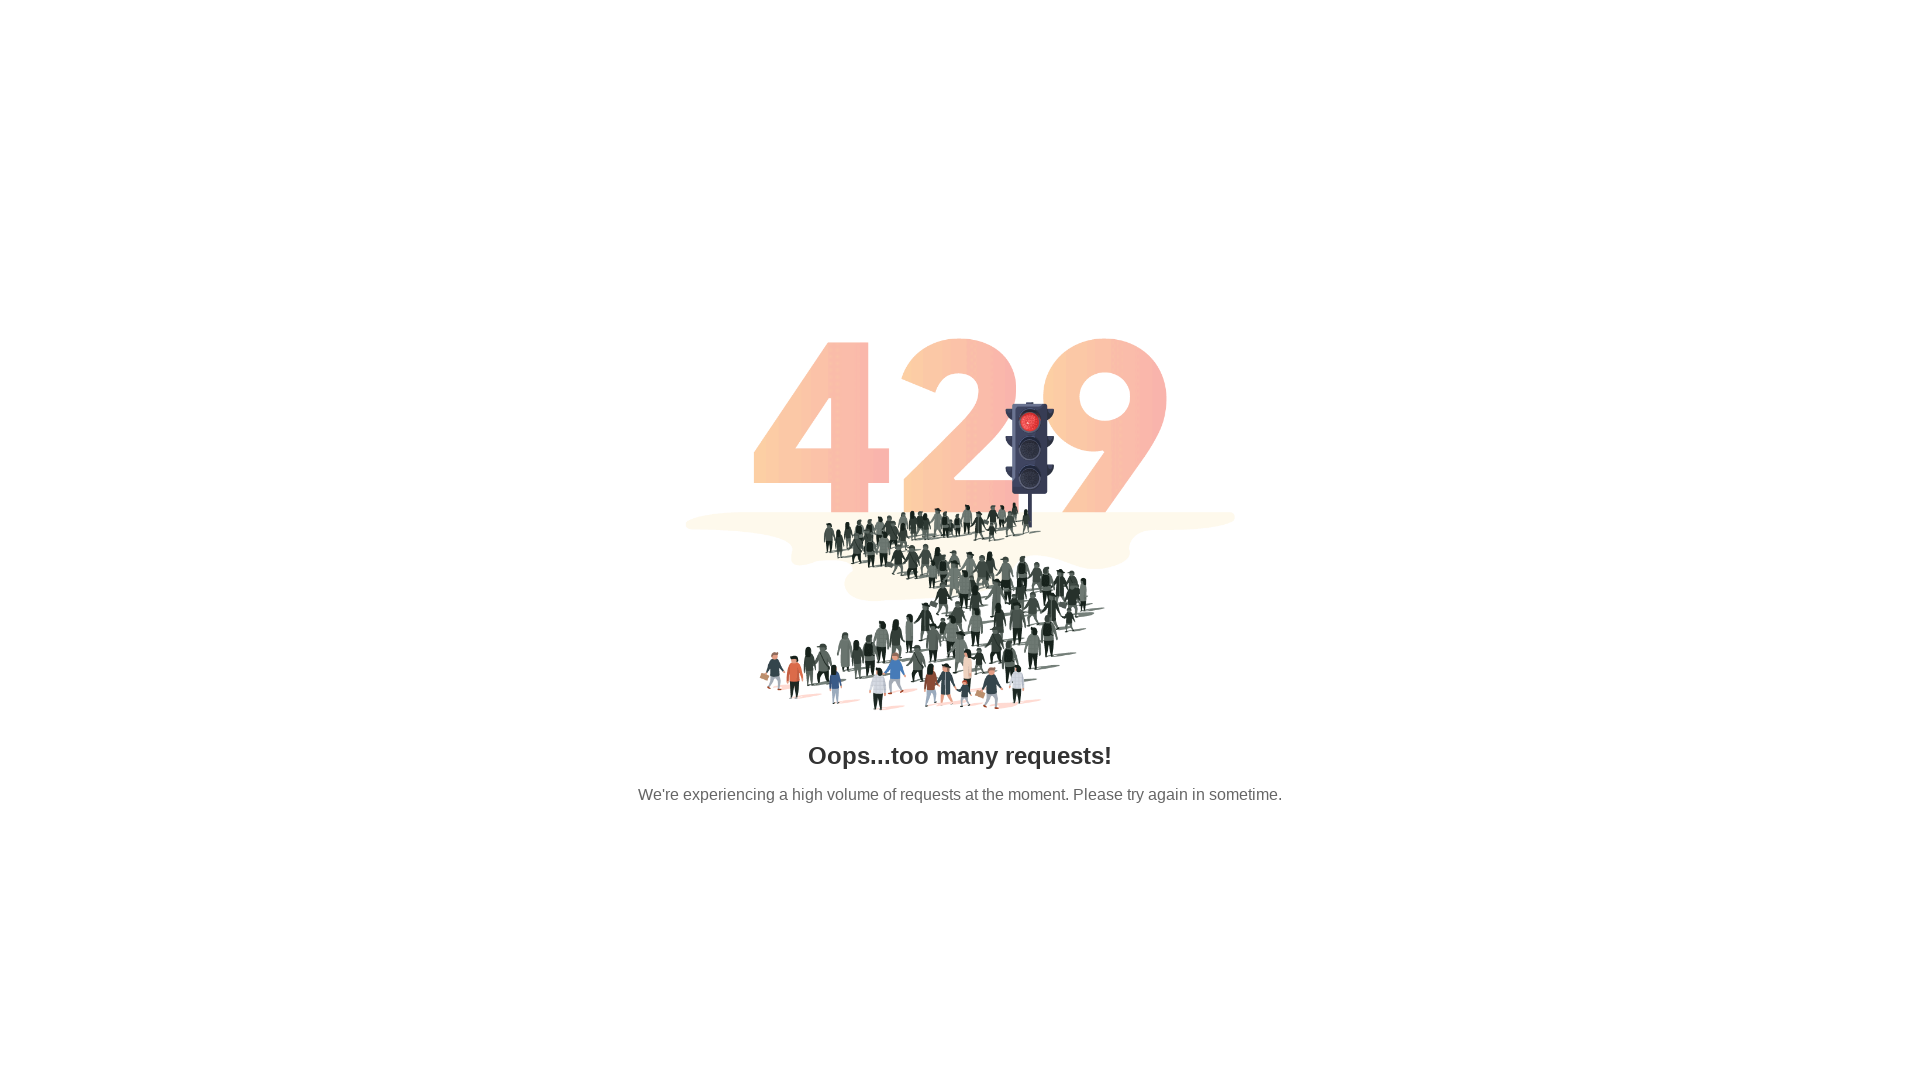

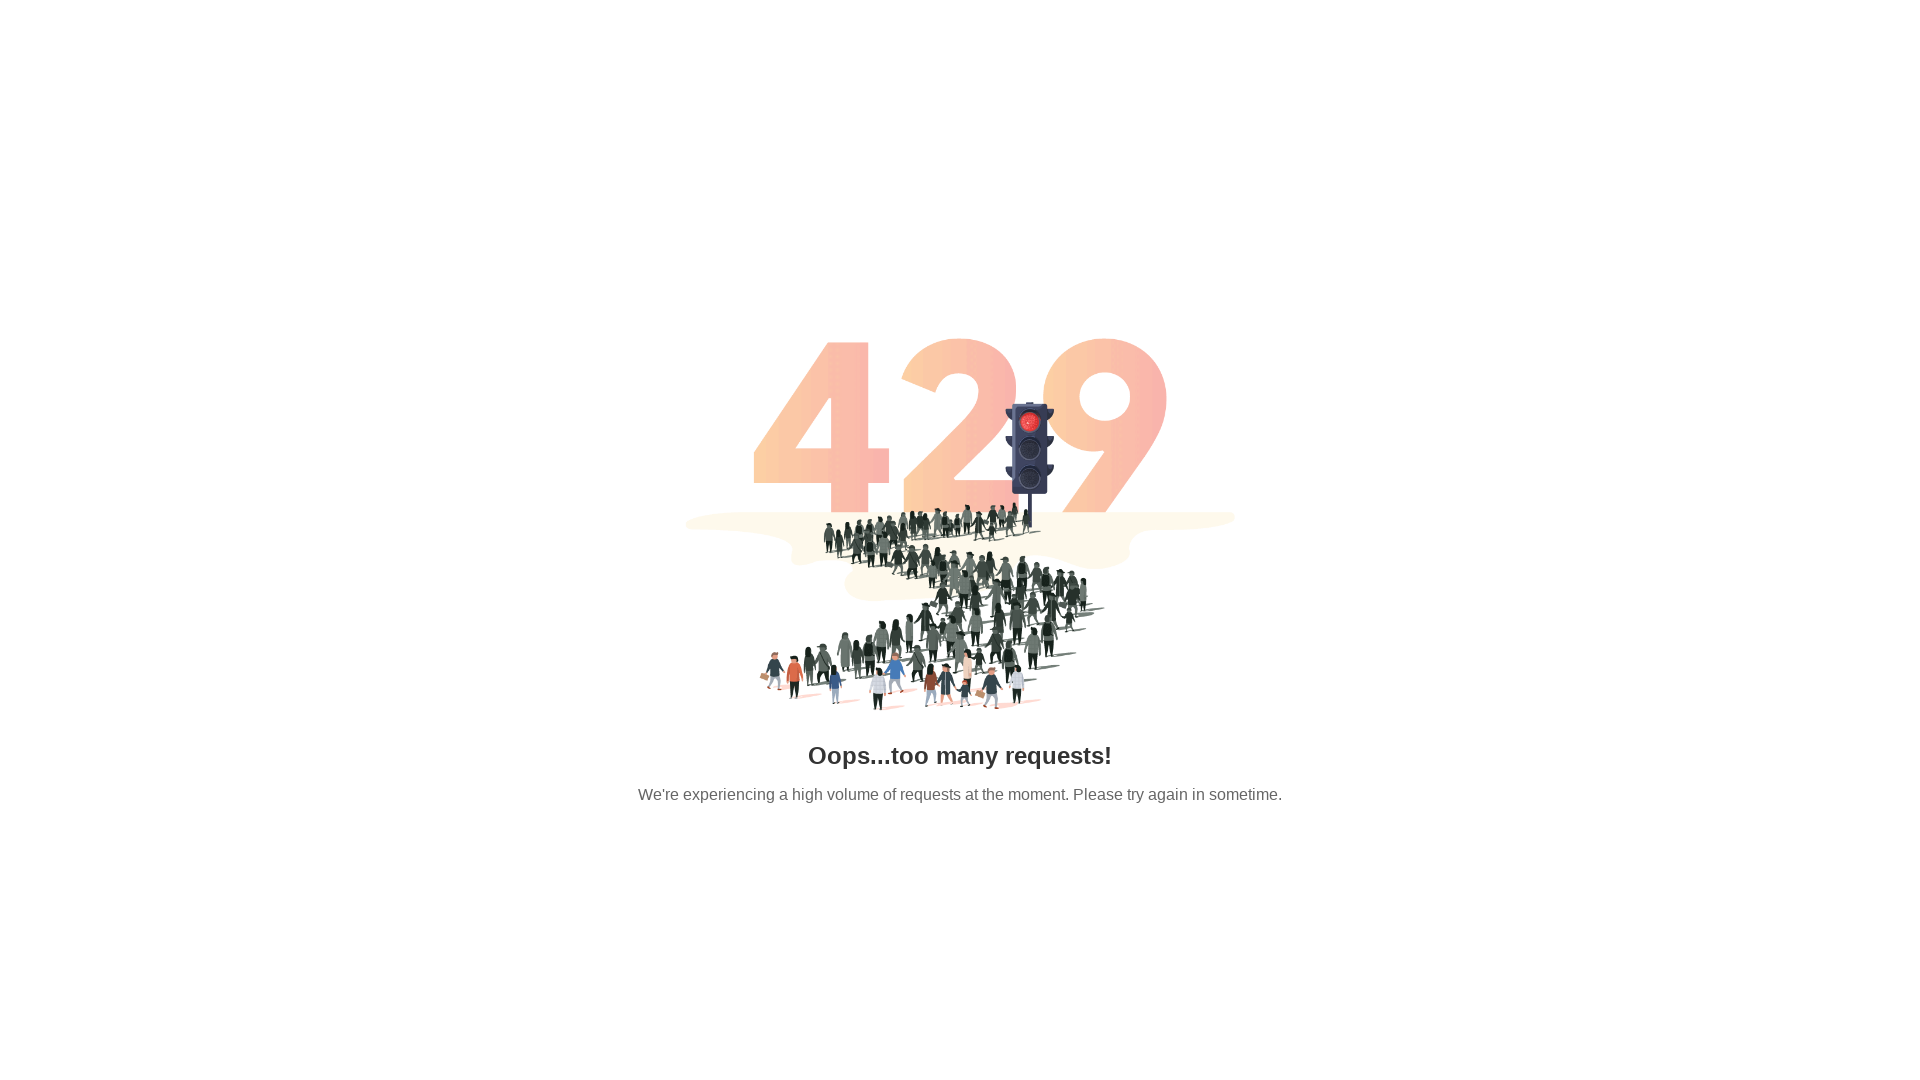